Navigates to a poll maker page and submits a vote by clicking the yes option

Starting URL: https://www.poll-maker.com/poll1921682x73c44DB0-53#

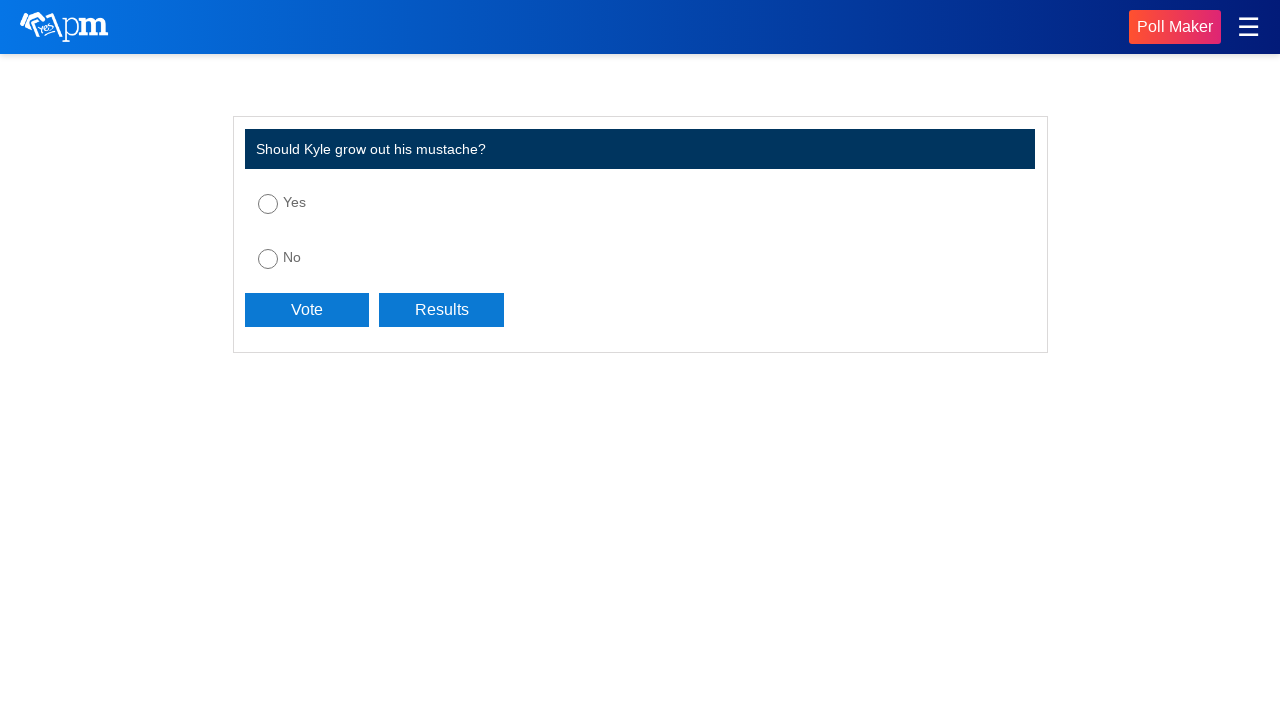

Clicked the yes option on the poll at (268, 204) on input[name='qp_v1921682']
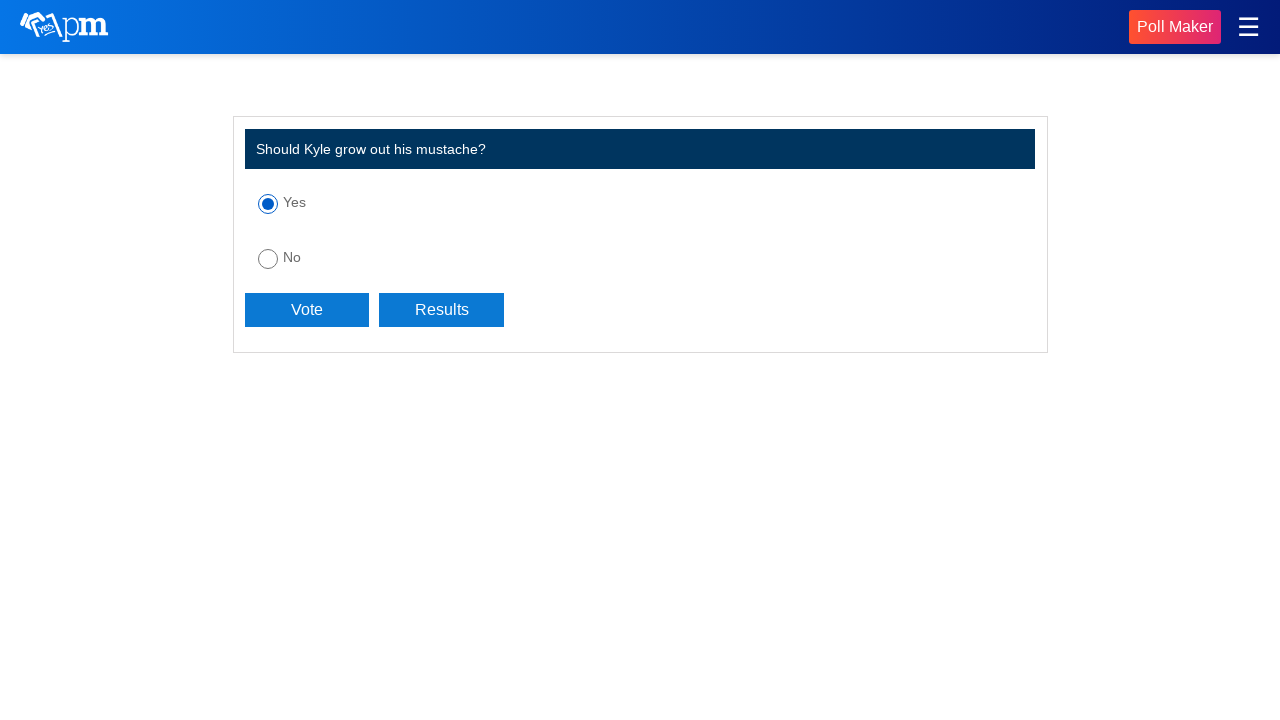

Submitted the vote at (268, 204) on input[name='qp_v1921682']
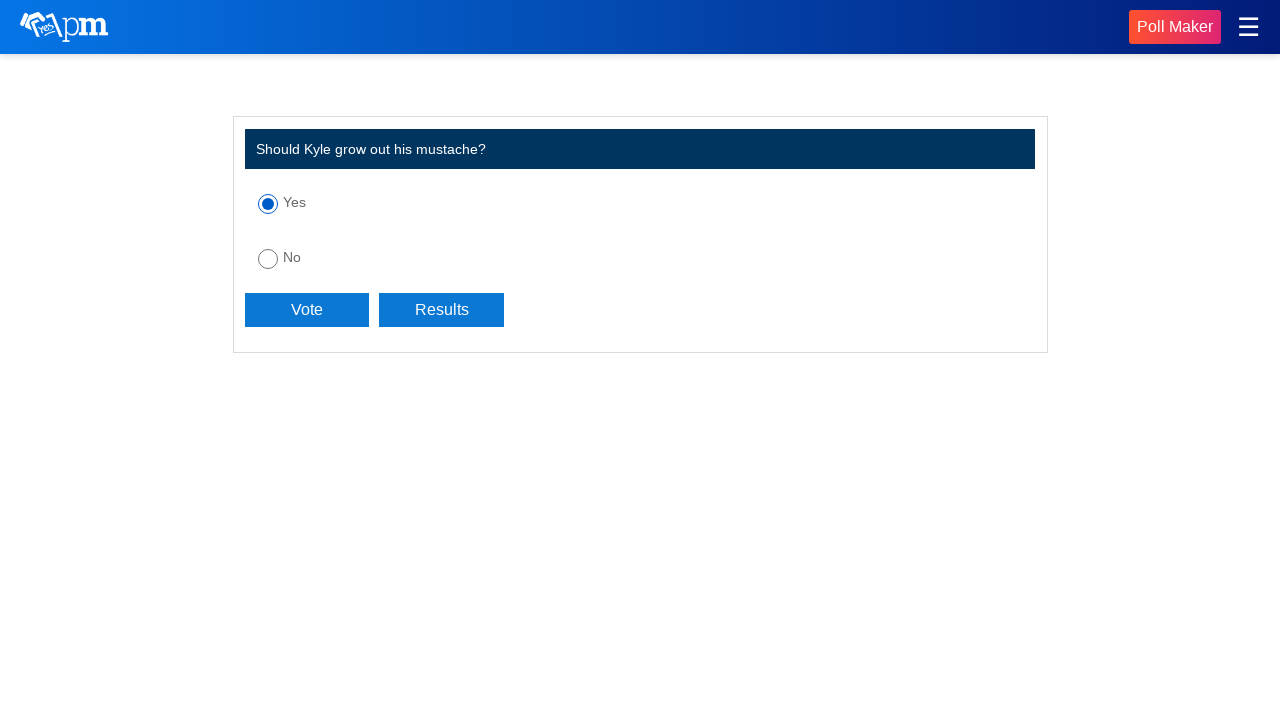

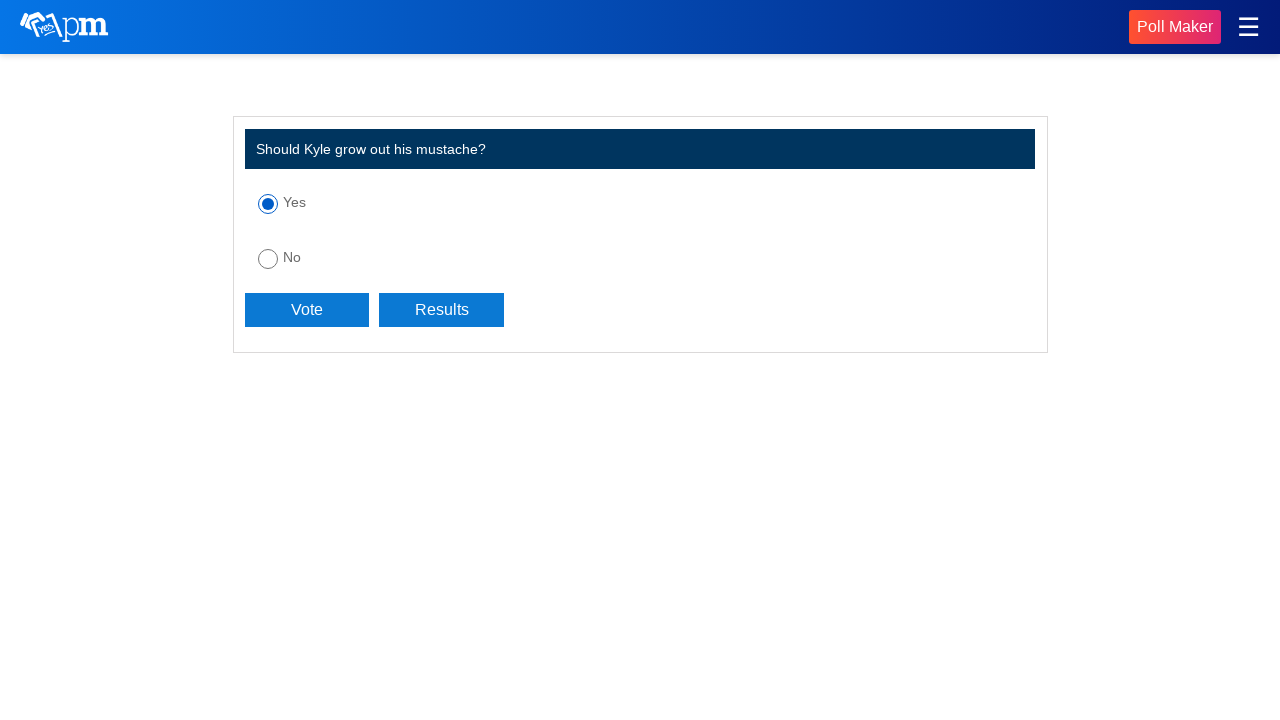